Tests Bootstrap dropdown by clicking the dropdown button and selecting the Action option

Starting URL: https://getbootstrap.com/docs/4.0/components/dropdowns/

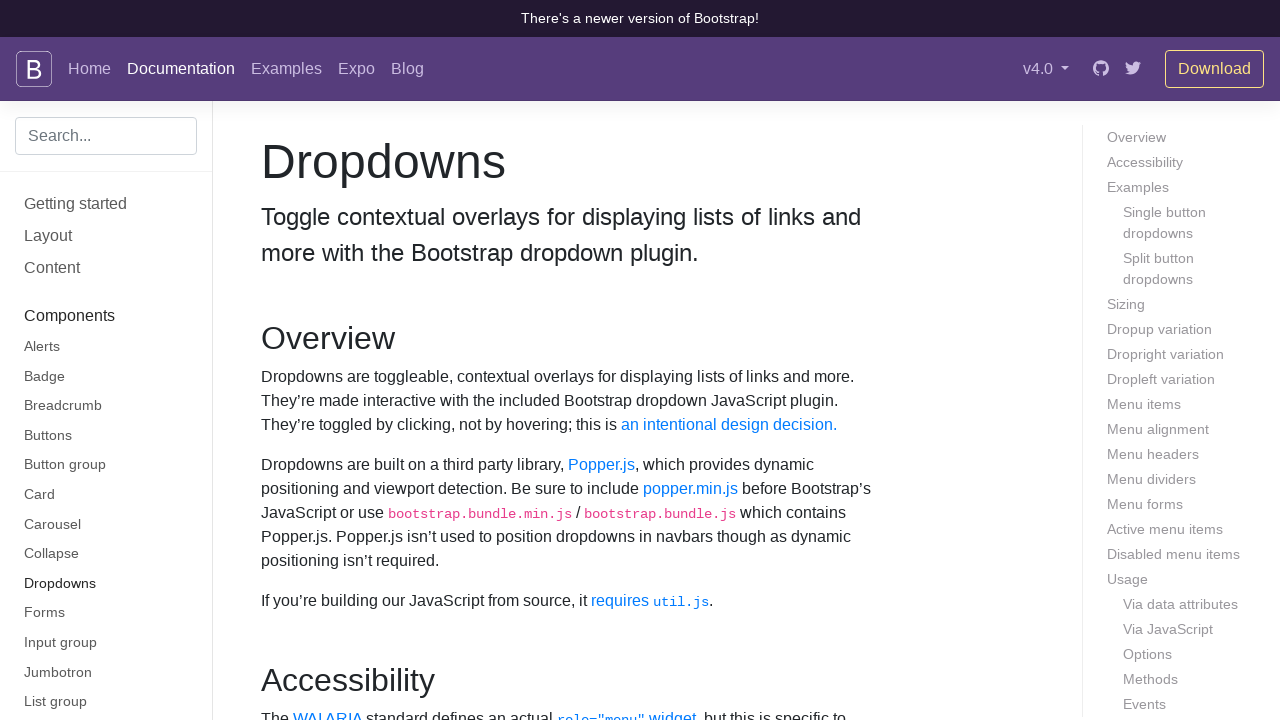

Clicked dropdown button to open the menu at (370, 360) on #dropdownMenuButton
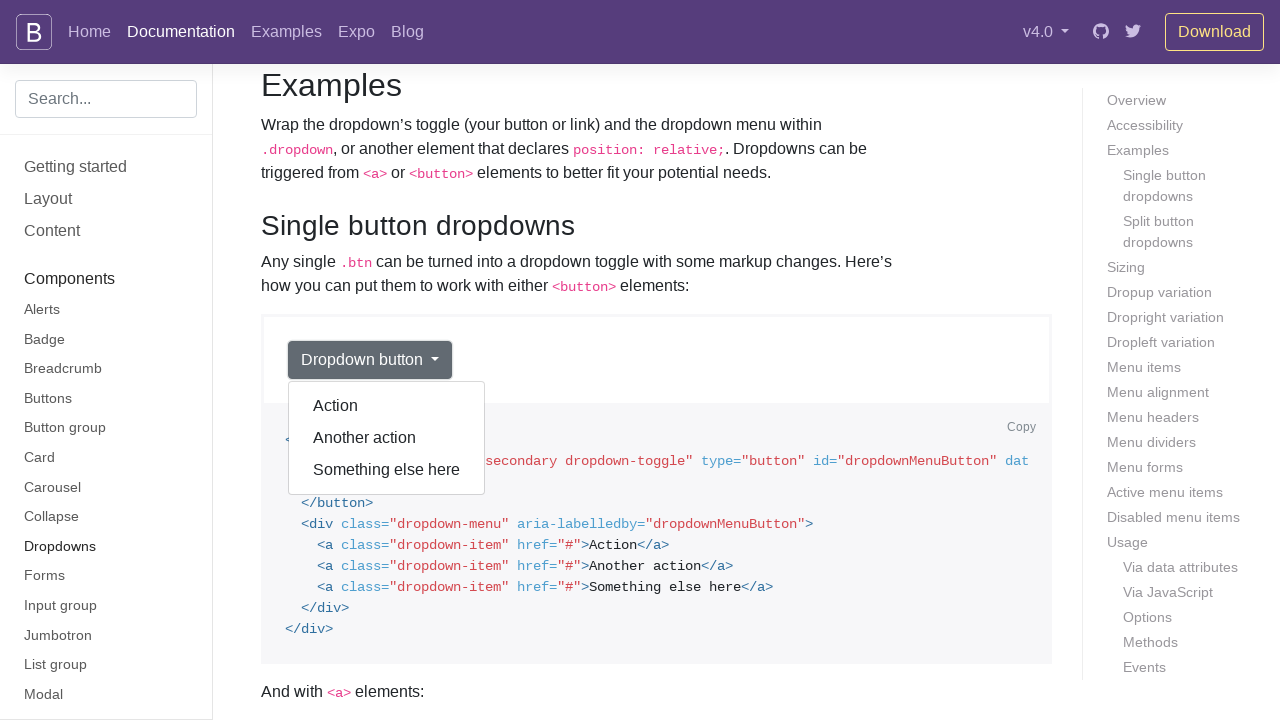

Located all dropdown menu items
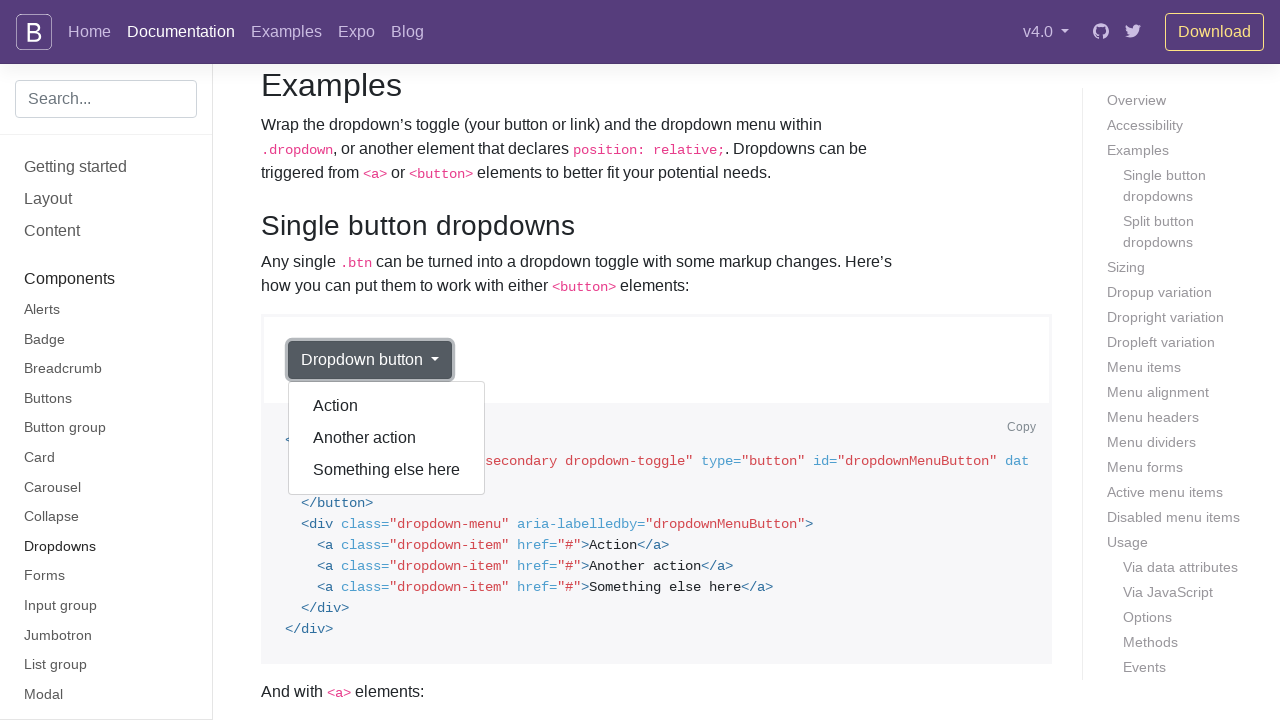

Clicked the Action option in the dropdown menu at (387, 406) on div.dropdown-menu.show a >> nth=0
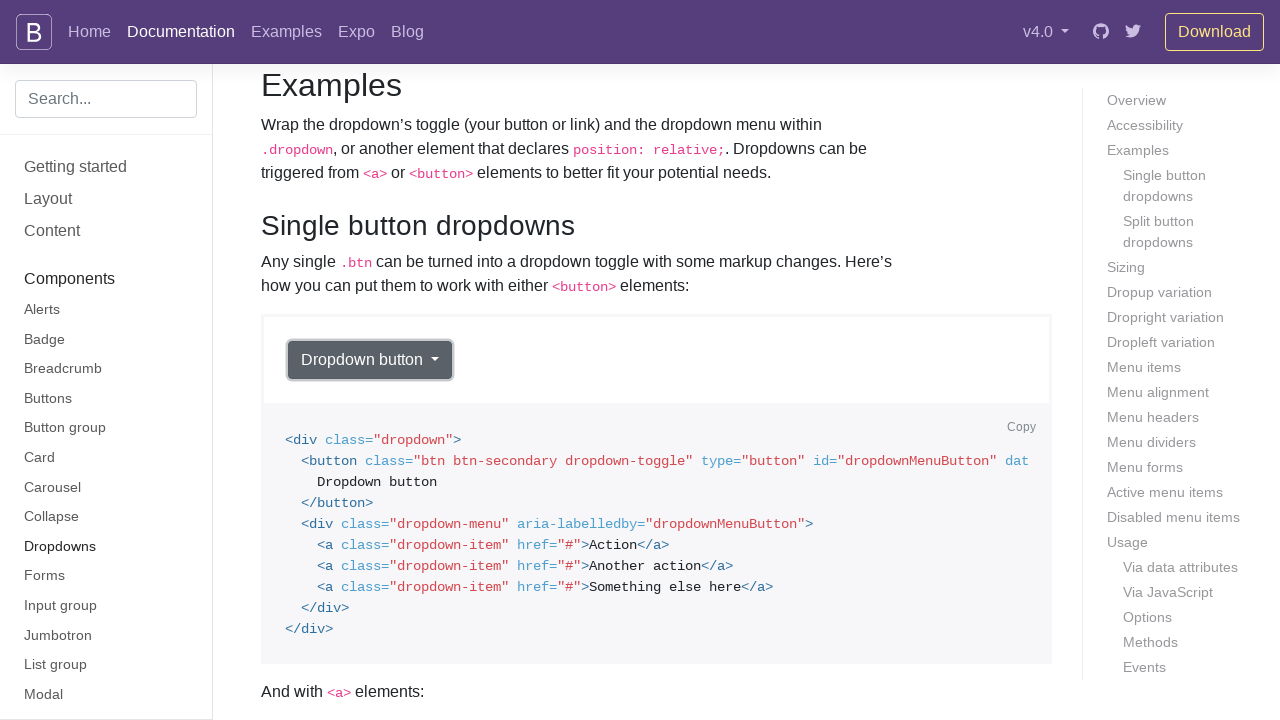

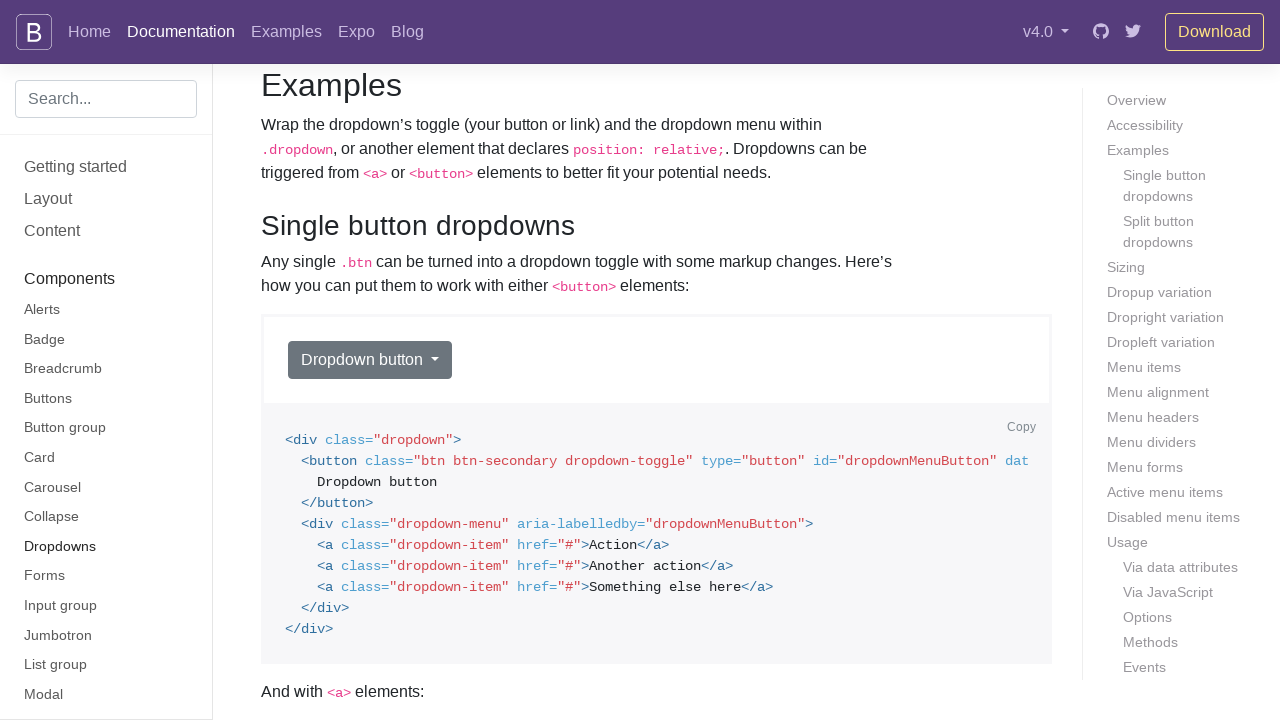